Opens the sign-in page and validates that the email input field is displayed

Starting URL: https://test.my-fork.com/

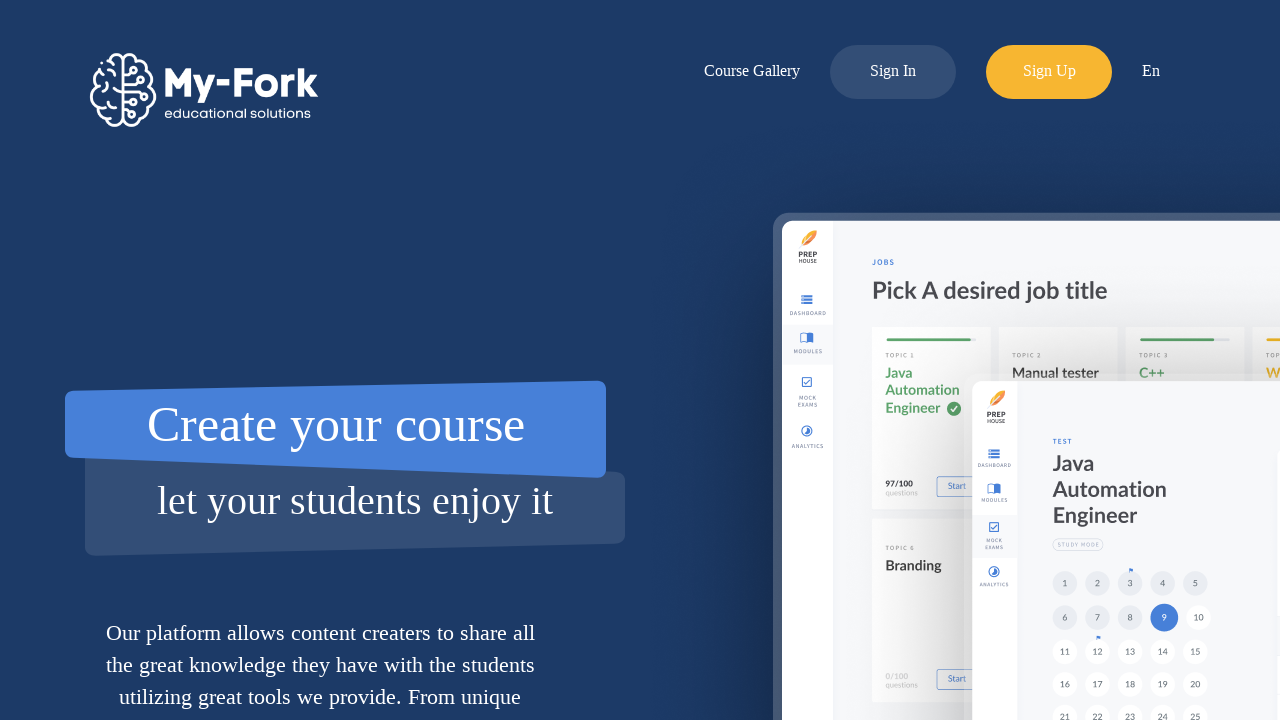

Clicked log-in button to open sign-in page at (893, 62) on #log-in-button
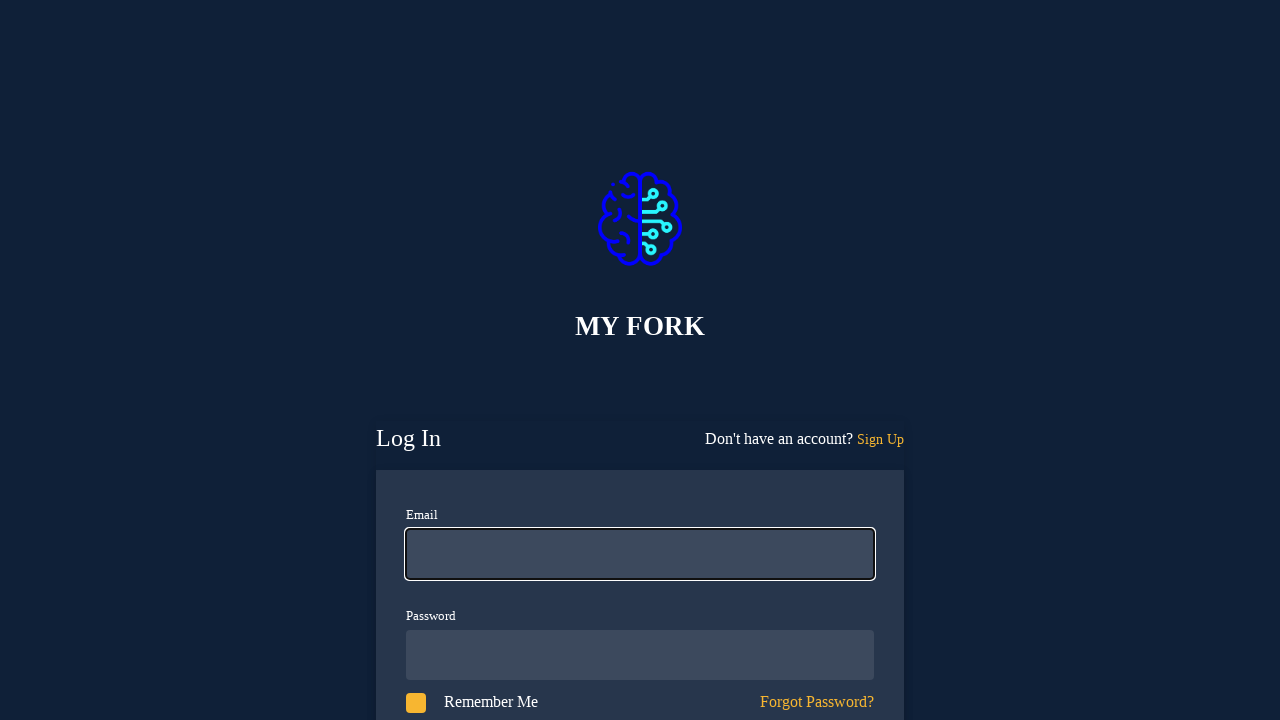

Email input field is displayed and visible
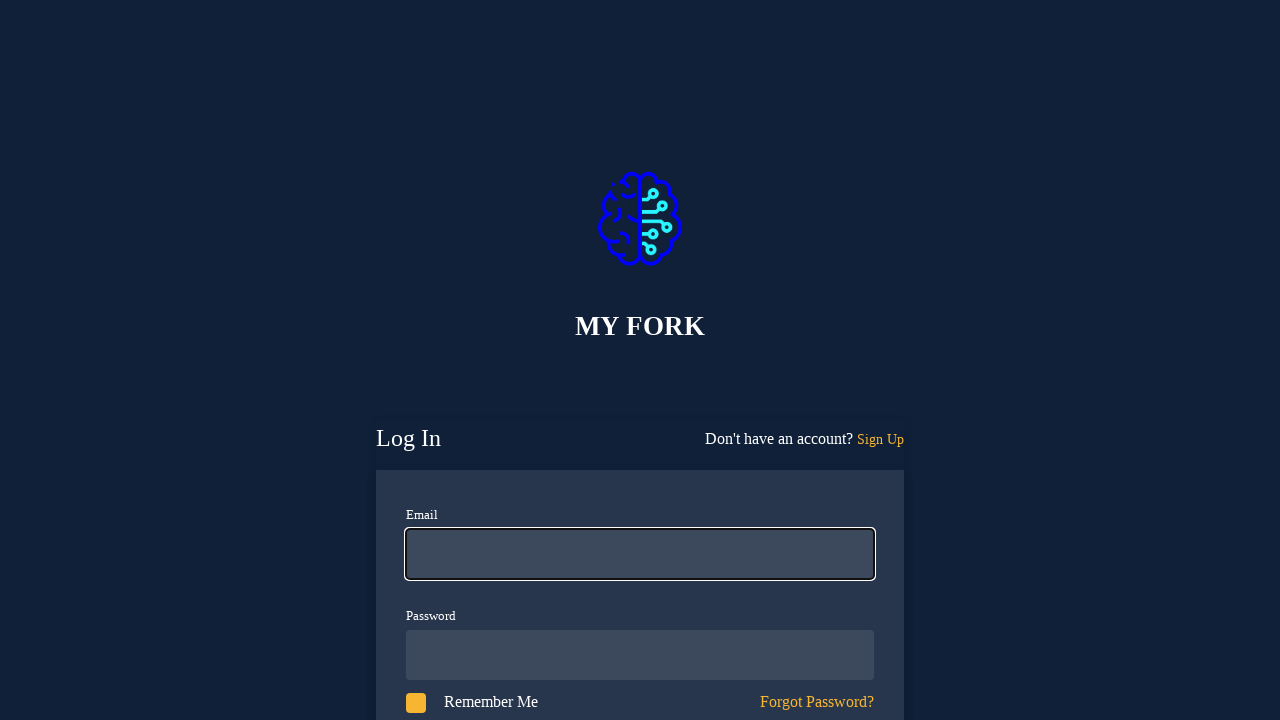

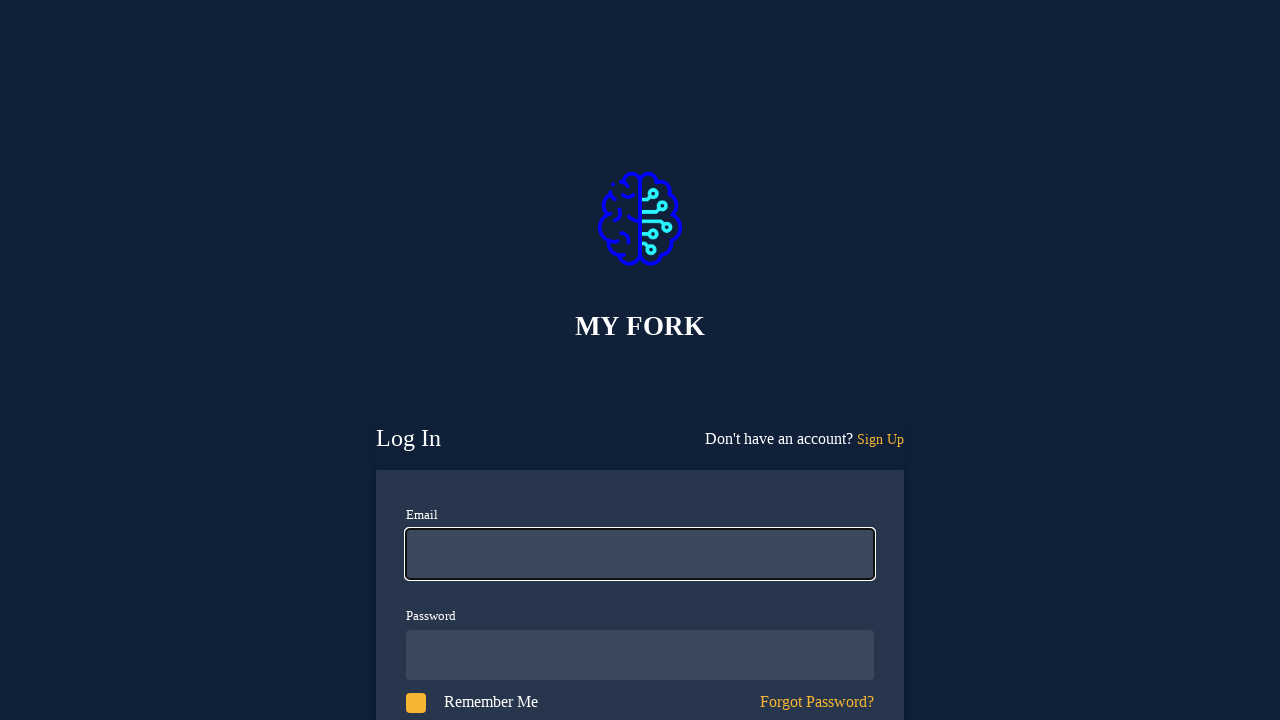